Tests filling out a practice registration form with personal details including name, email, gender, phone number, date of birth, hobbies, address, and state selection.

Starting URL: https://demoqa.com/automation-practice-form

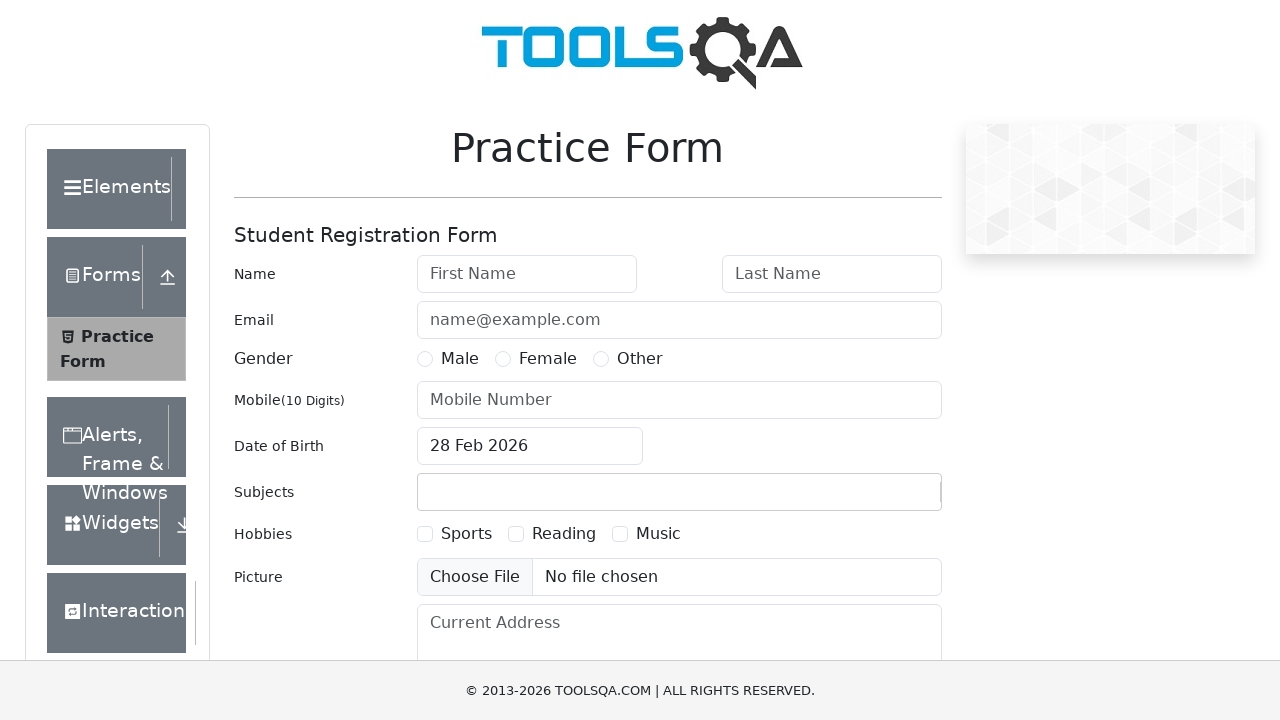

Filled first name field with 'Priyam' on #firstName
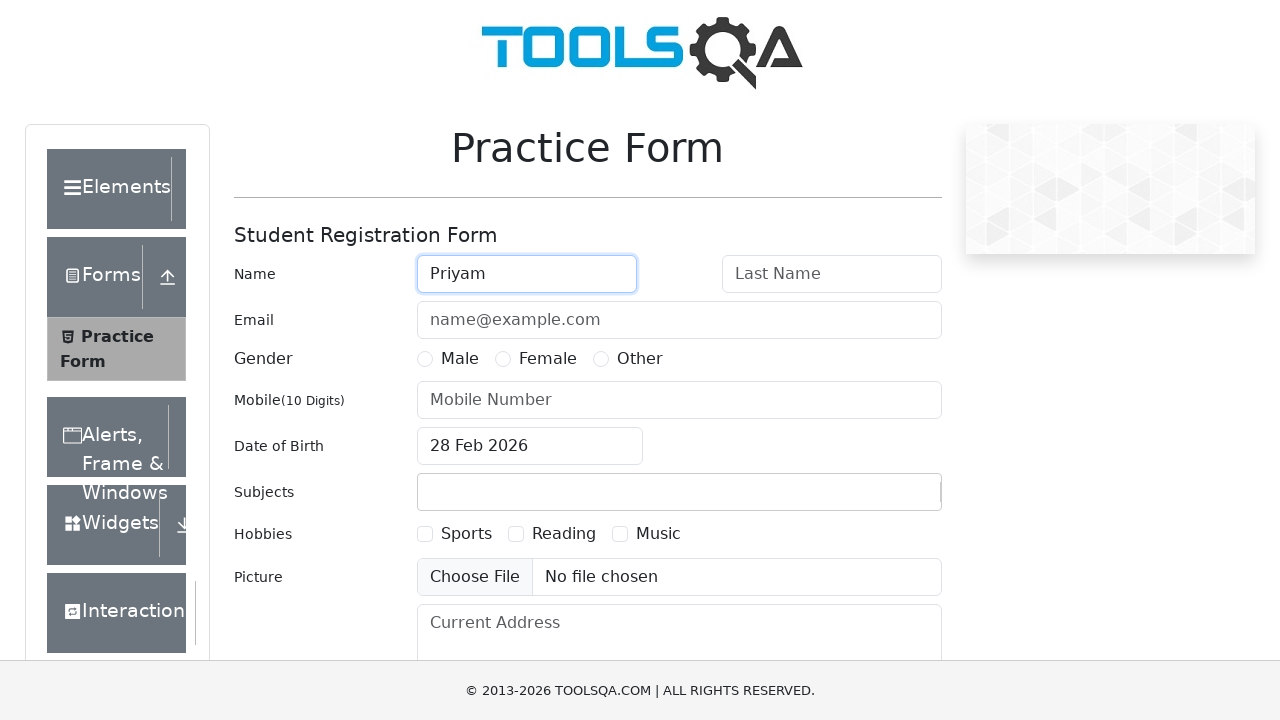

Filled last name field with 'Patel' on #lastName
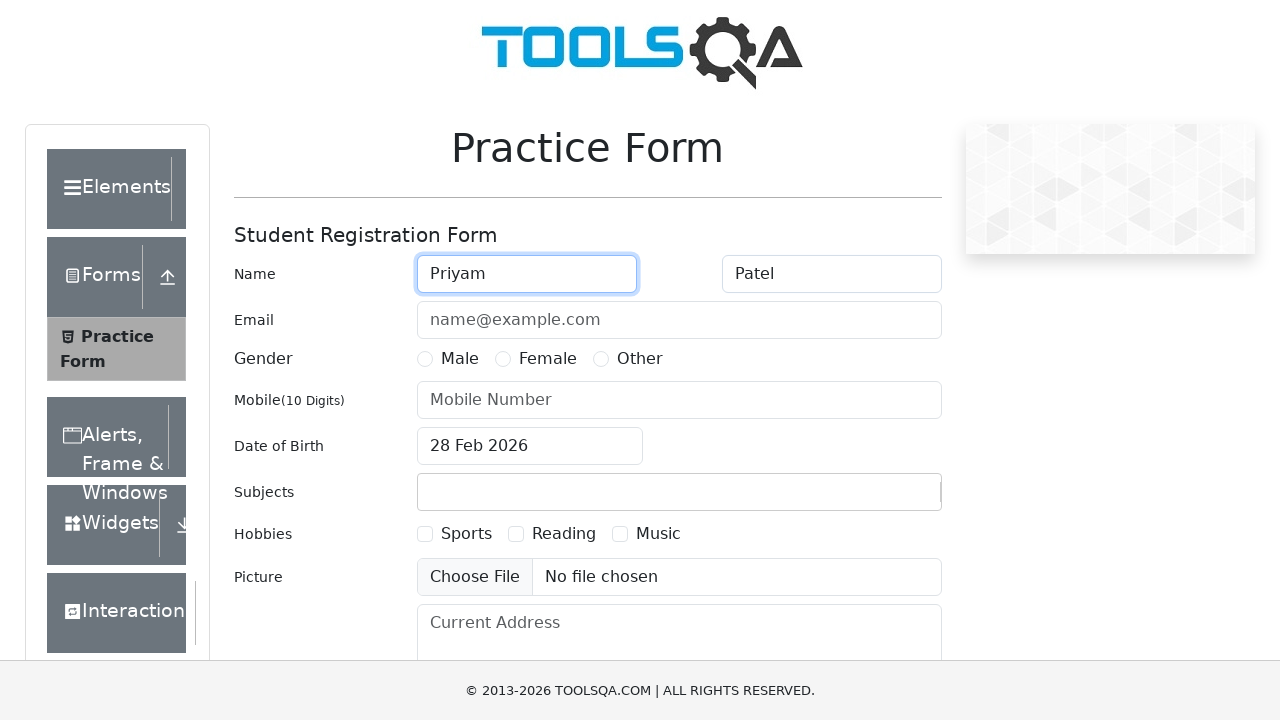

Filled email field with 'priyampatel@gmail.com' on #userEmail
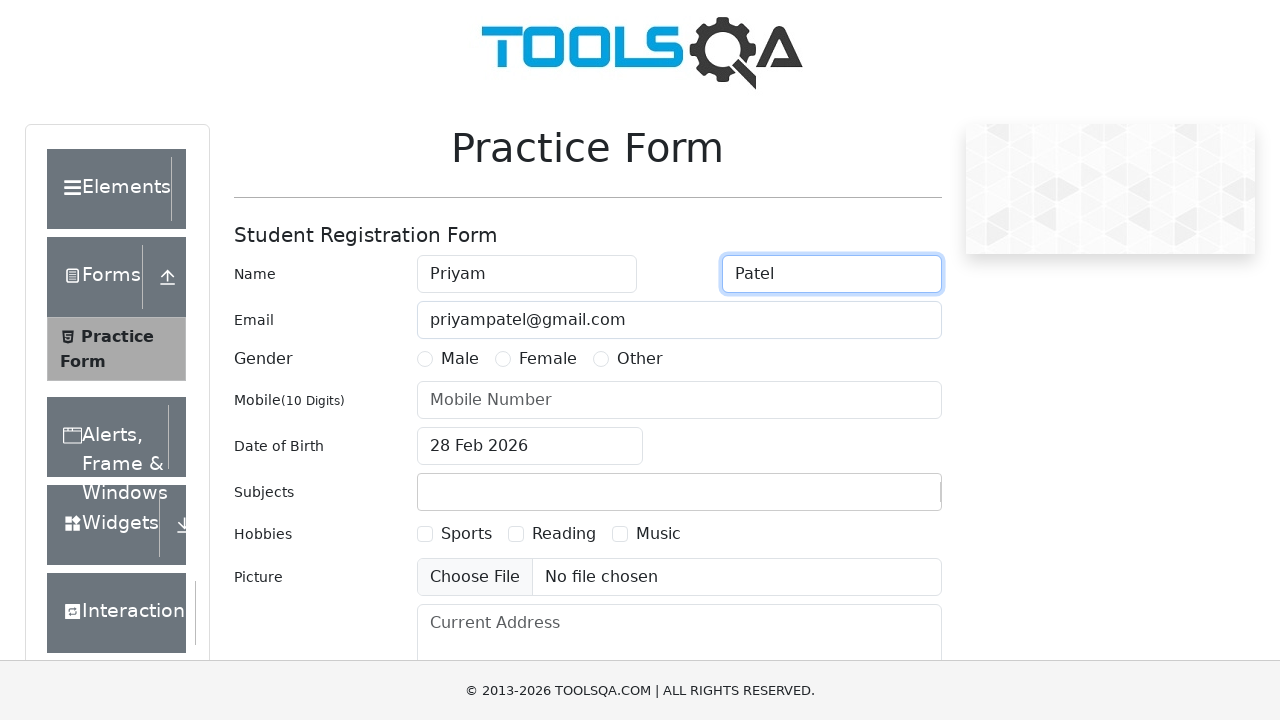

Selected Male gender option at (460, 359) on label[for='gender-radio-1']
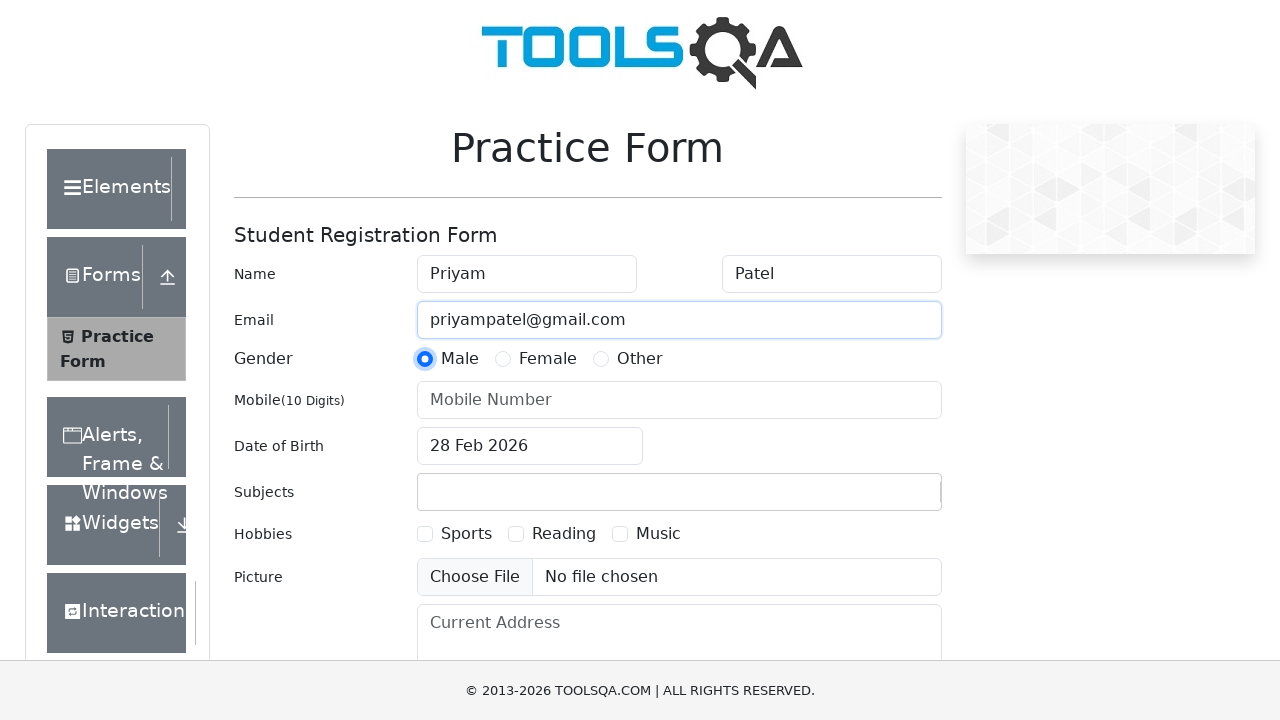

Filled phone number field with '9898787898' on #userNumber
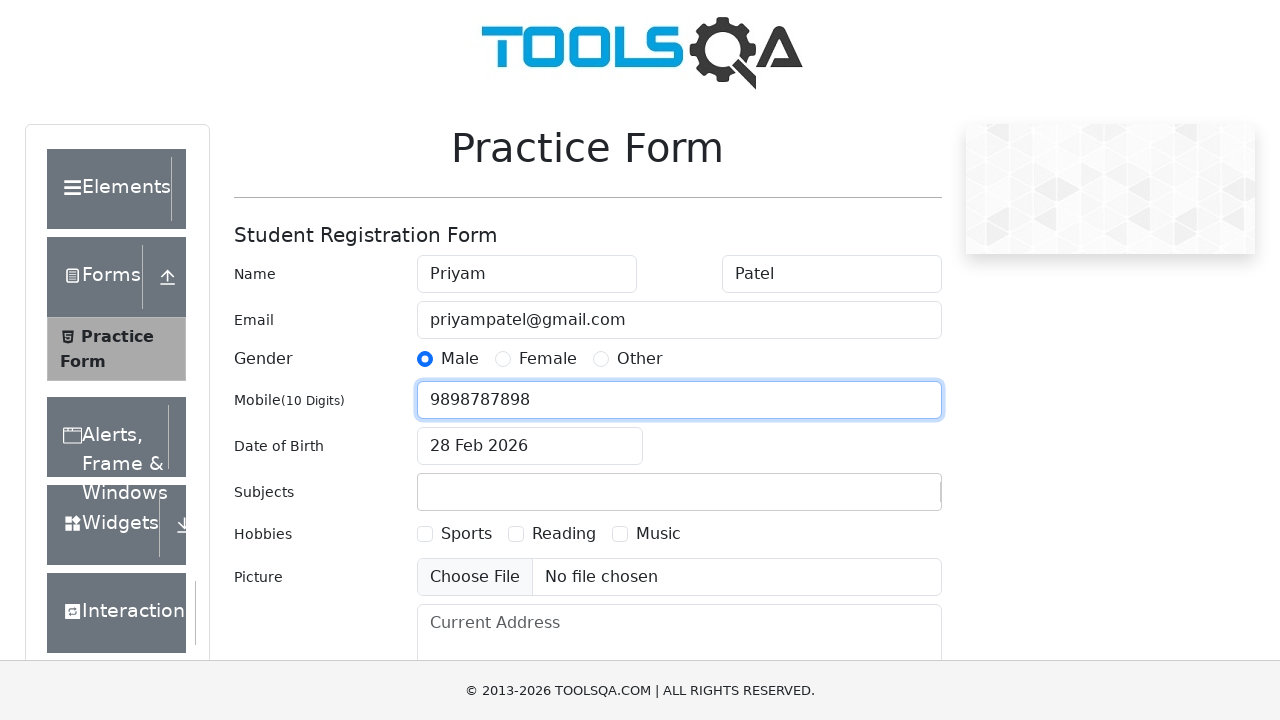

Clicked date of birth input to open date picker at (530, 446) on #dateOfBirthInput
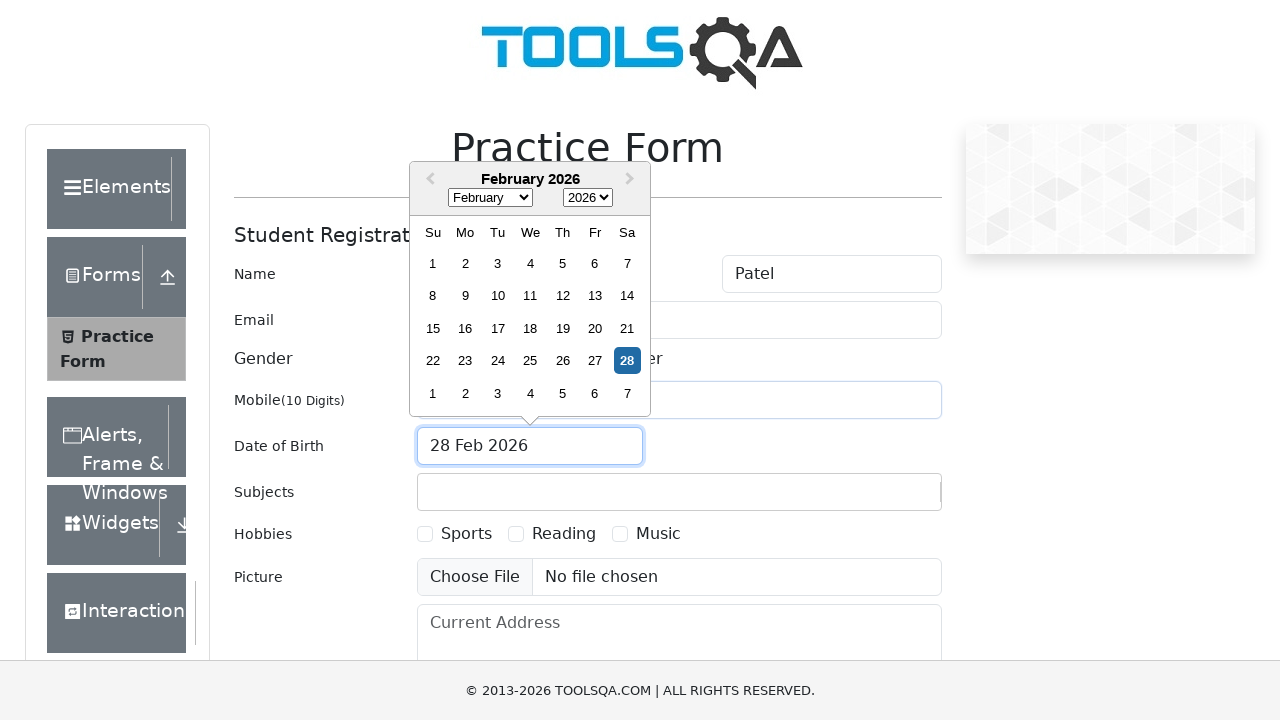

Selected January as birth month on select.react-datepicker__month-select
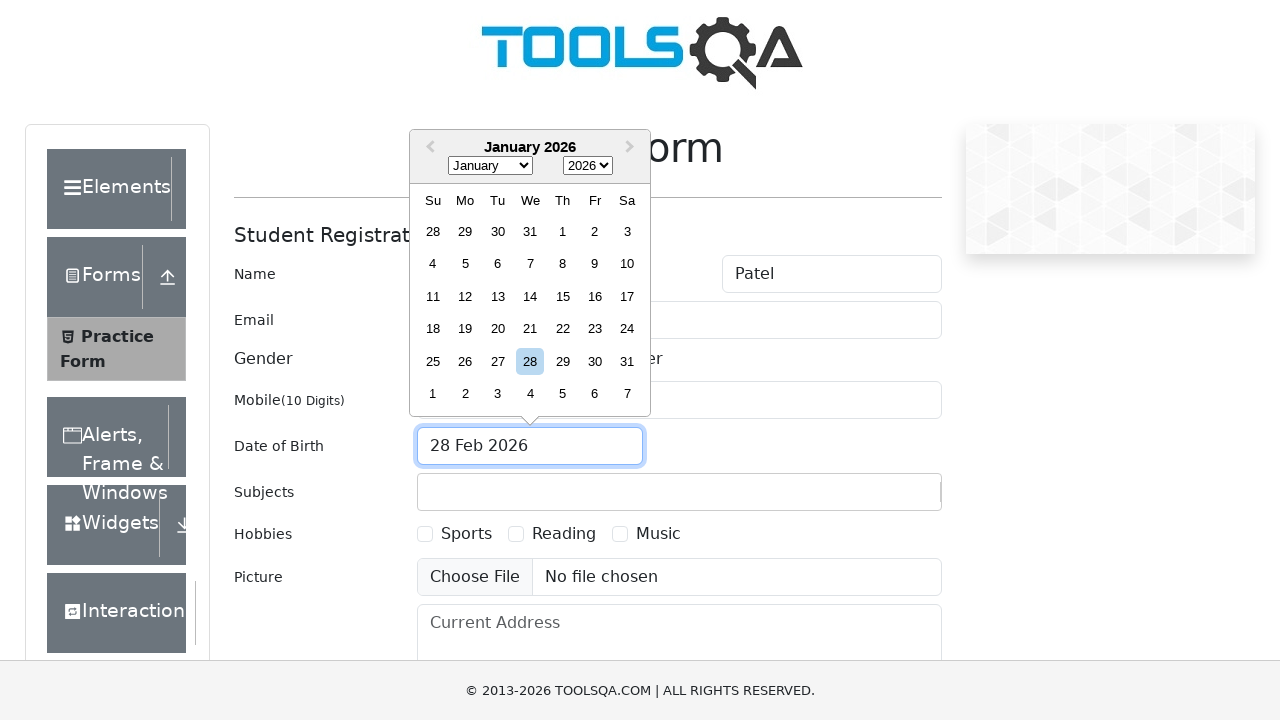

Selected 1999 as birth year on select.react-datepicker__year-select
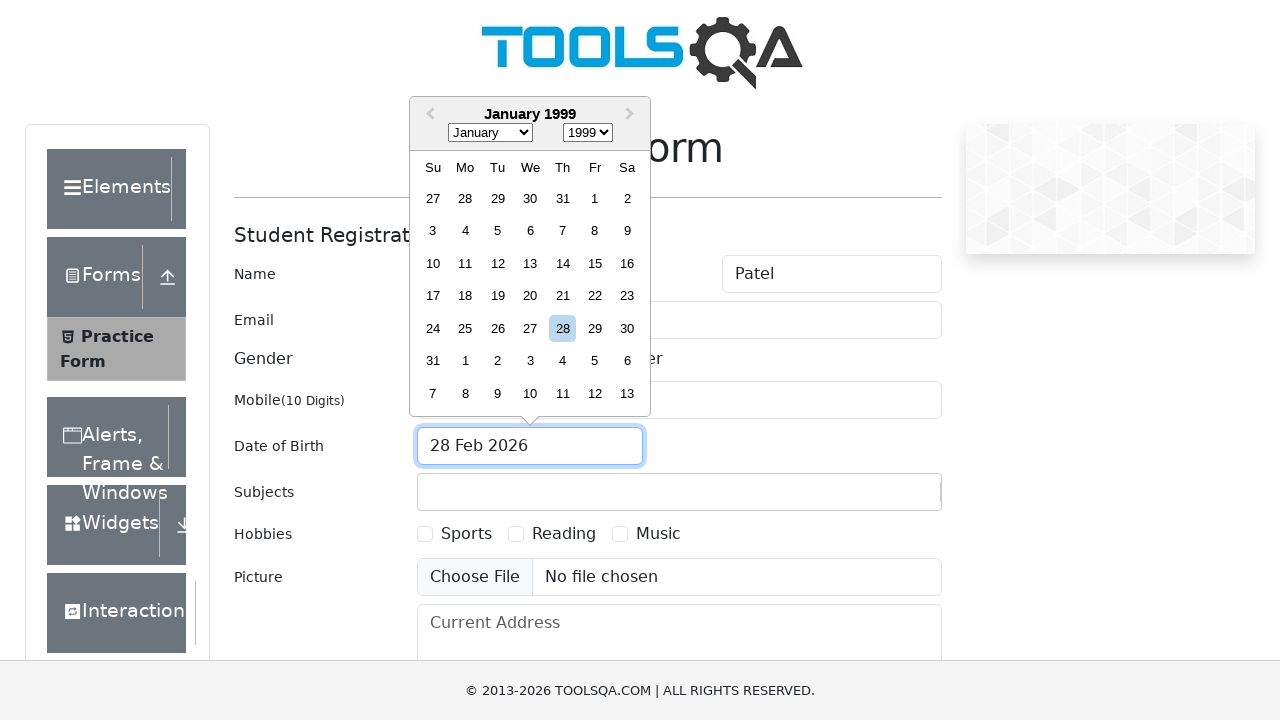

Selected 20th as birth day at (530, 296) on div.react-datepicker__day--020:not(.react-datepicker__day--outside-month)
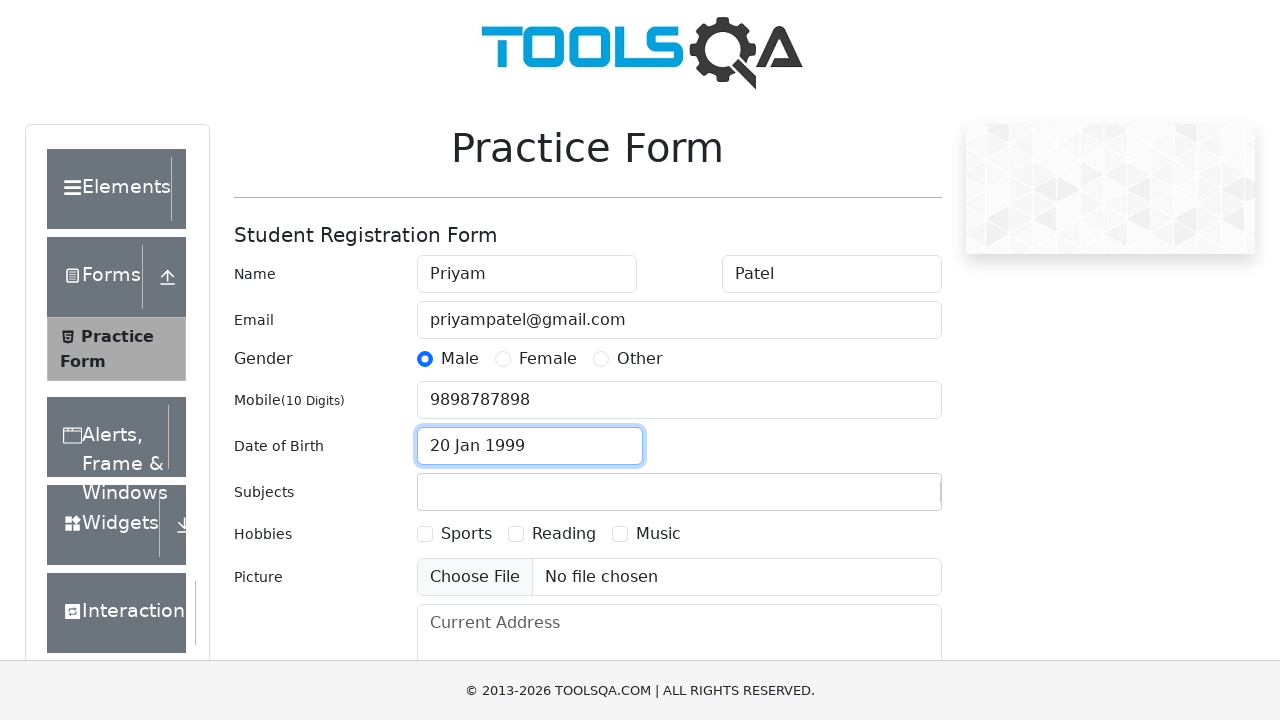

Selected Reading as hobby at (564, 534) on label[for='hobbies-checkbox-2']
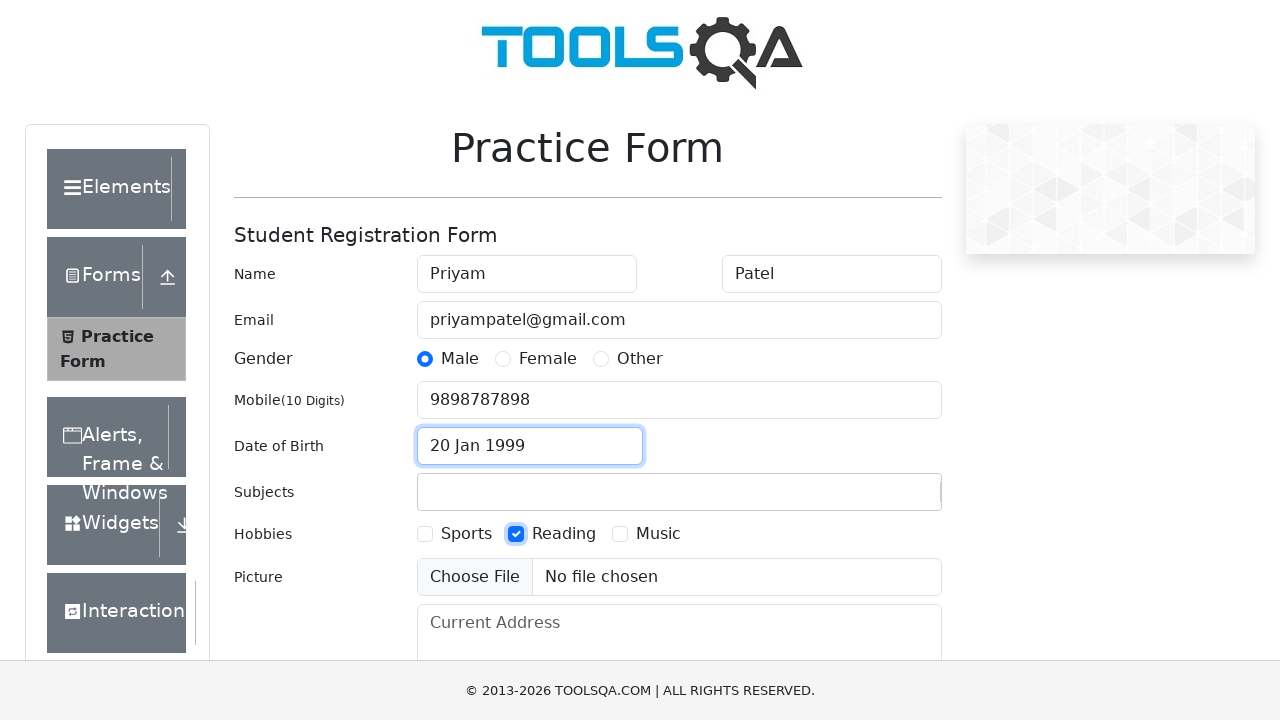

Filled current address field with 'B-502,Sainath Hights,Adajan,Surat.' on #currentAddress
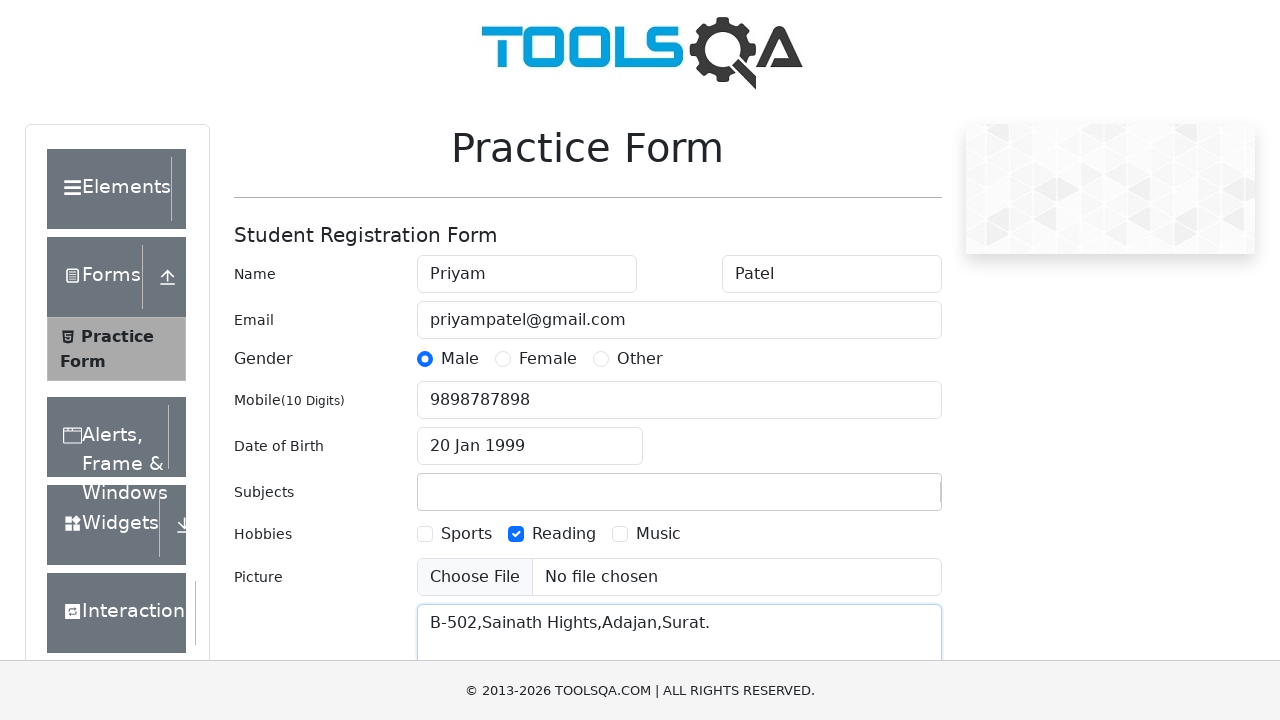

Zoomed out page to 70% to see state dropdown
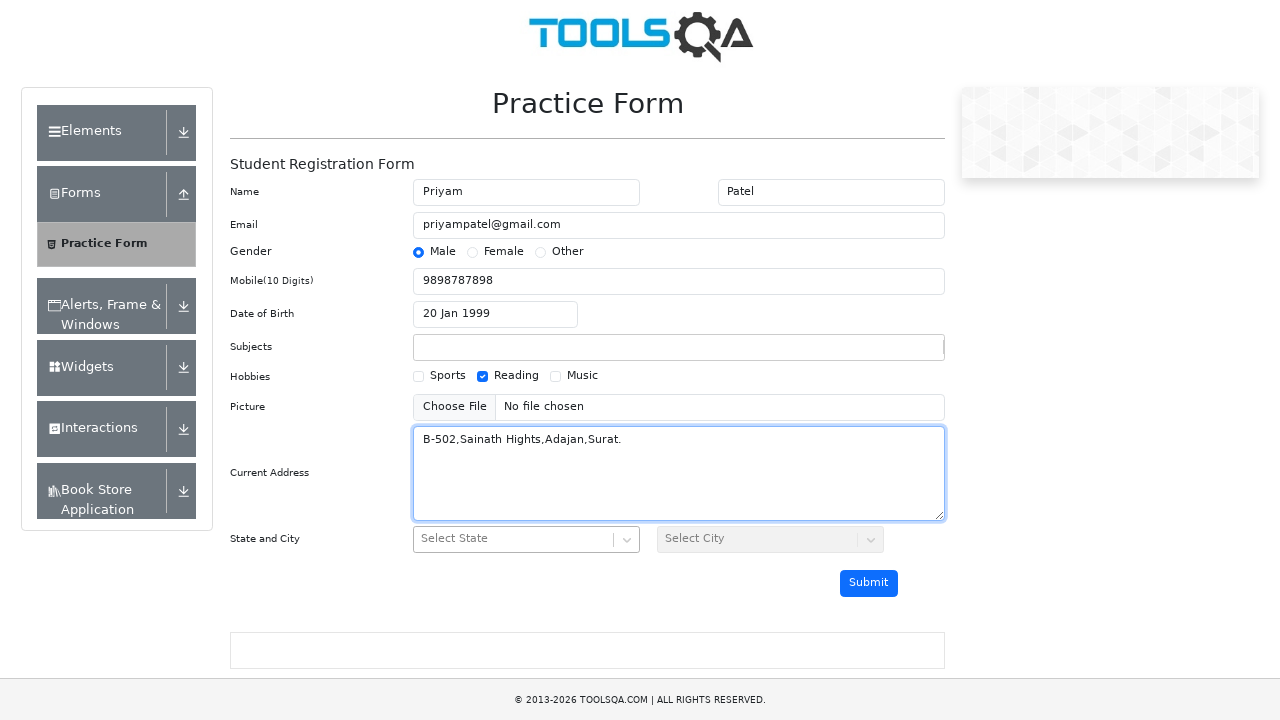

Typed 'Rajasthan' in state dropdown on #react-select-3-input
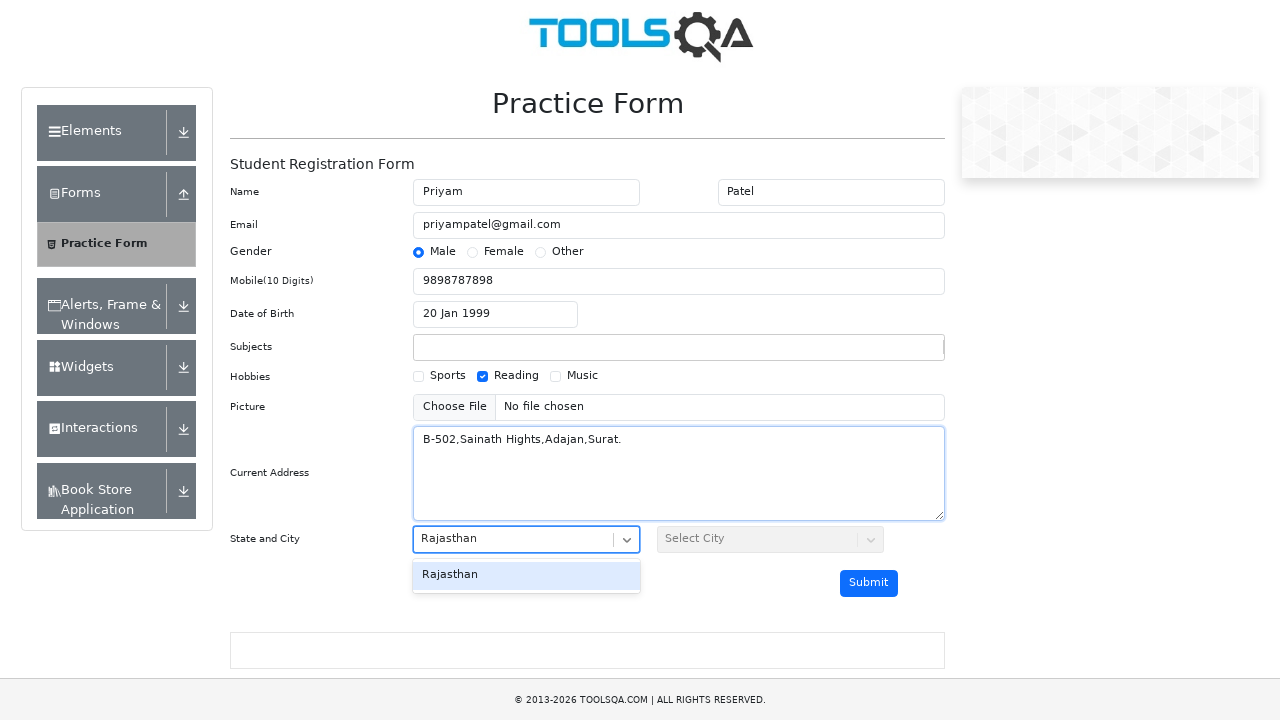

Pressed Enter to select Rajasthan as state
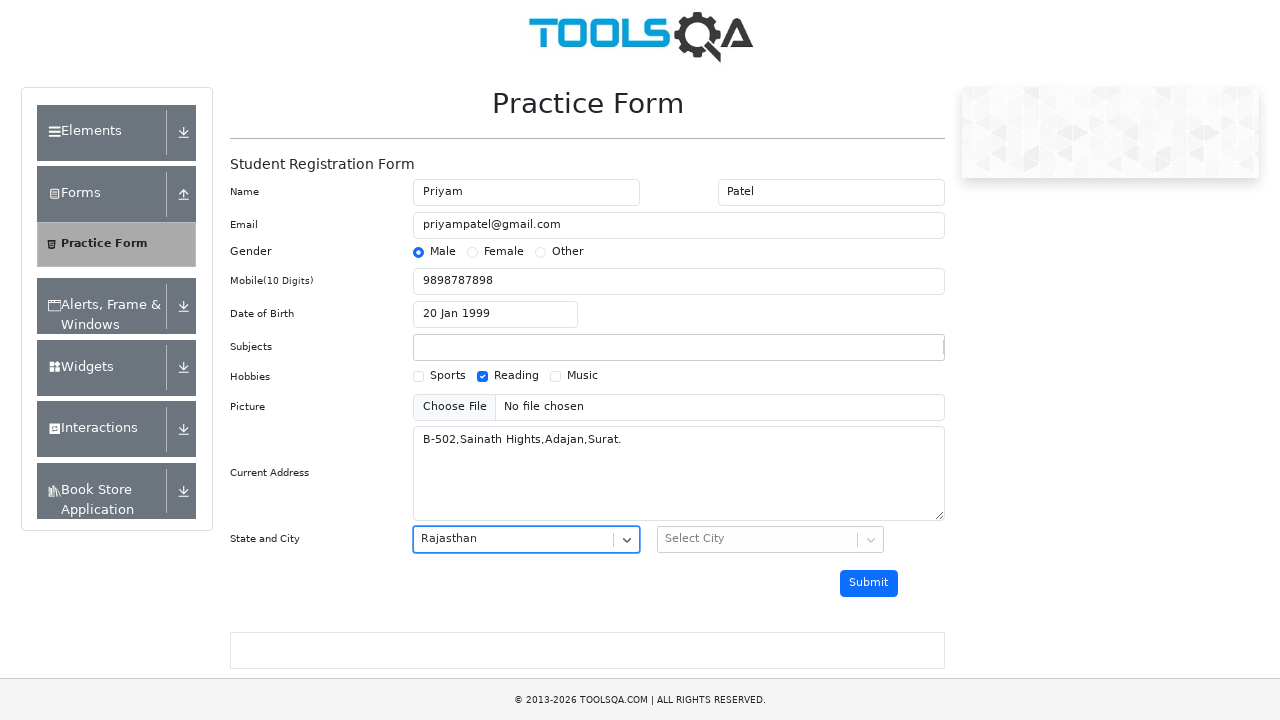

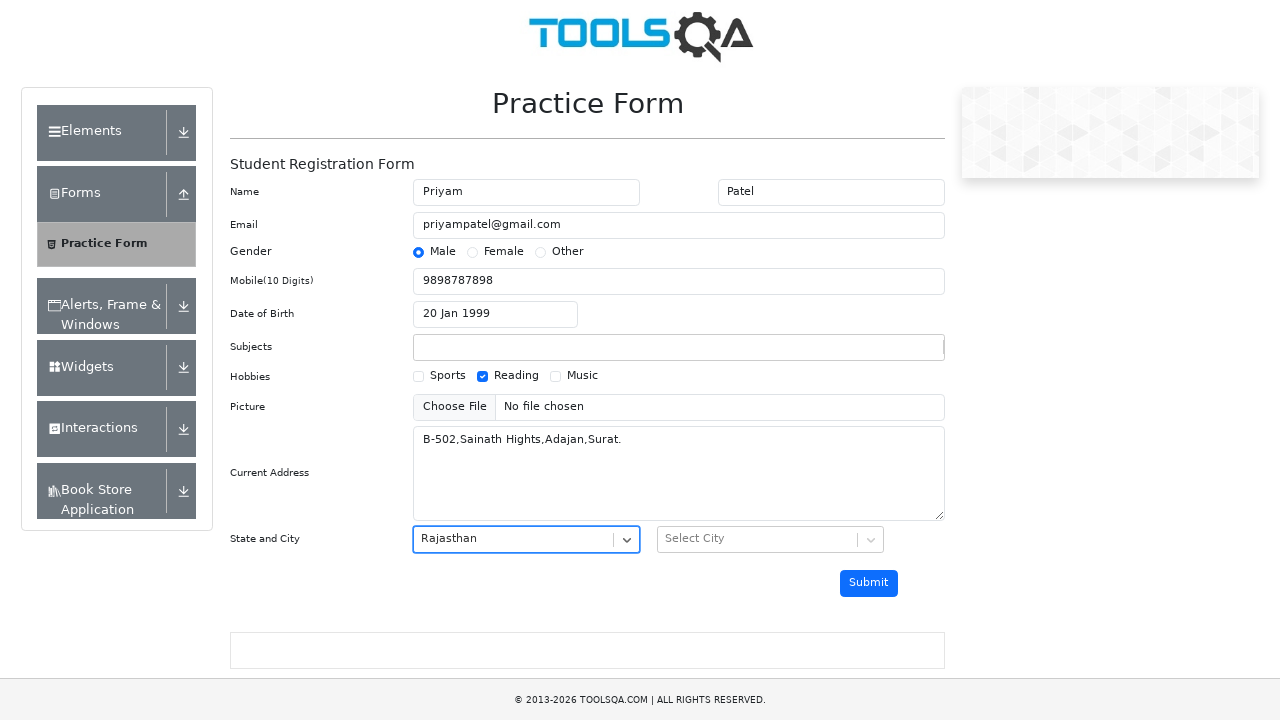